Navigates to Steam's global top sellers page and scrolls through the infinite scroll results to load more games

Starting URL: https://store.steampowered.com/search/?filter=globaltopsellers

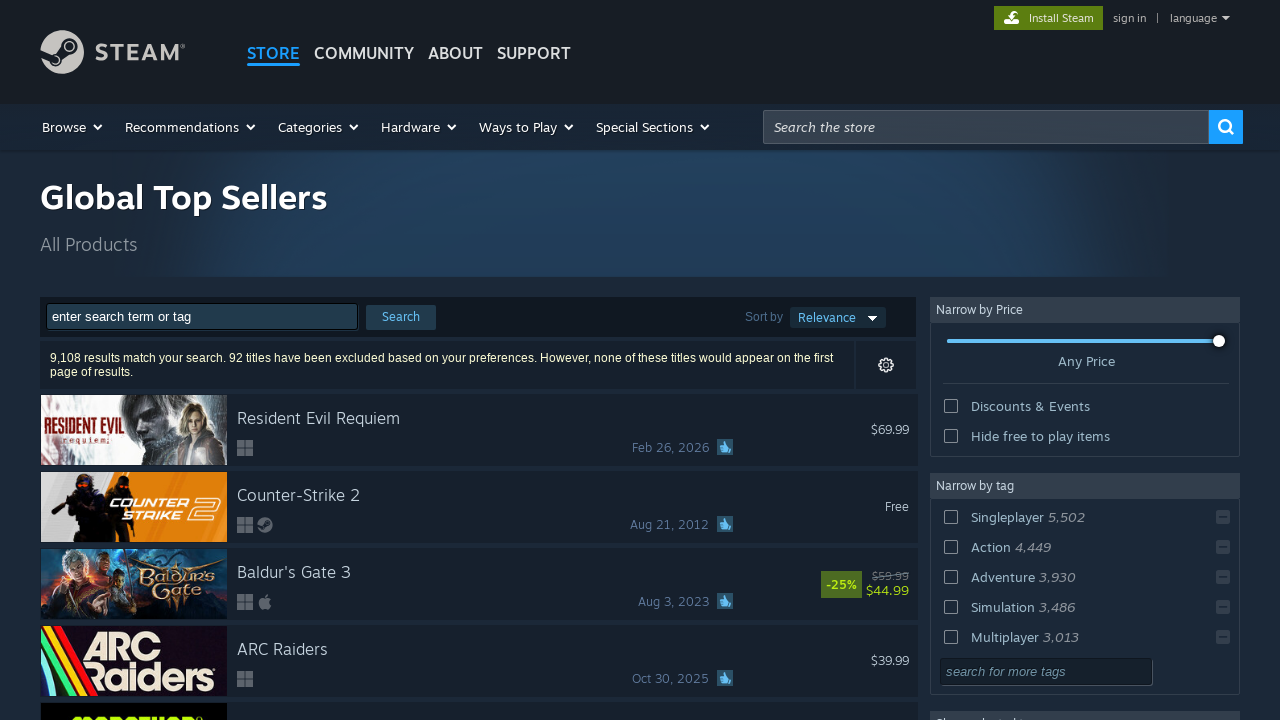

Waited for initial search results to load
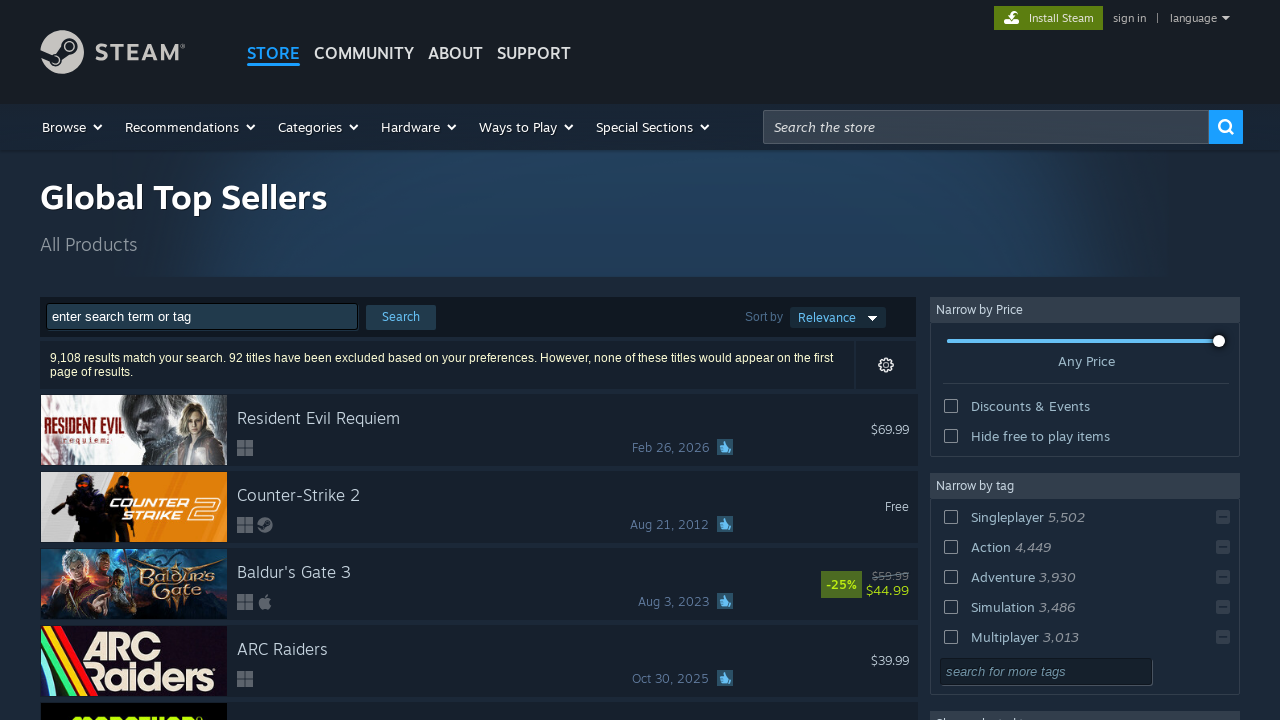

Scrolled to bottom of page
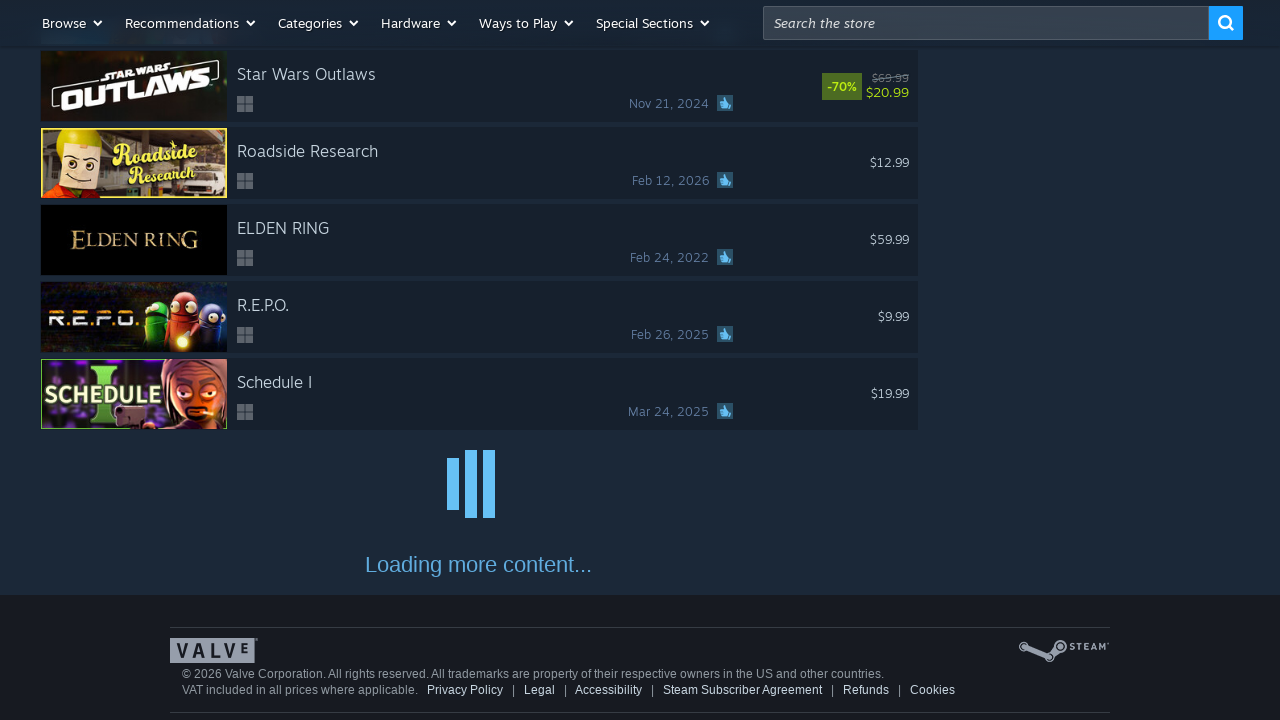

Waited for new content to load after scroll
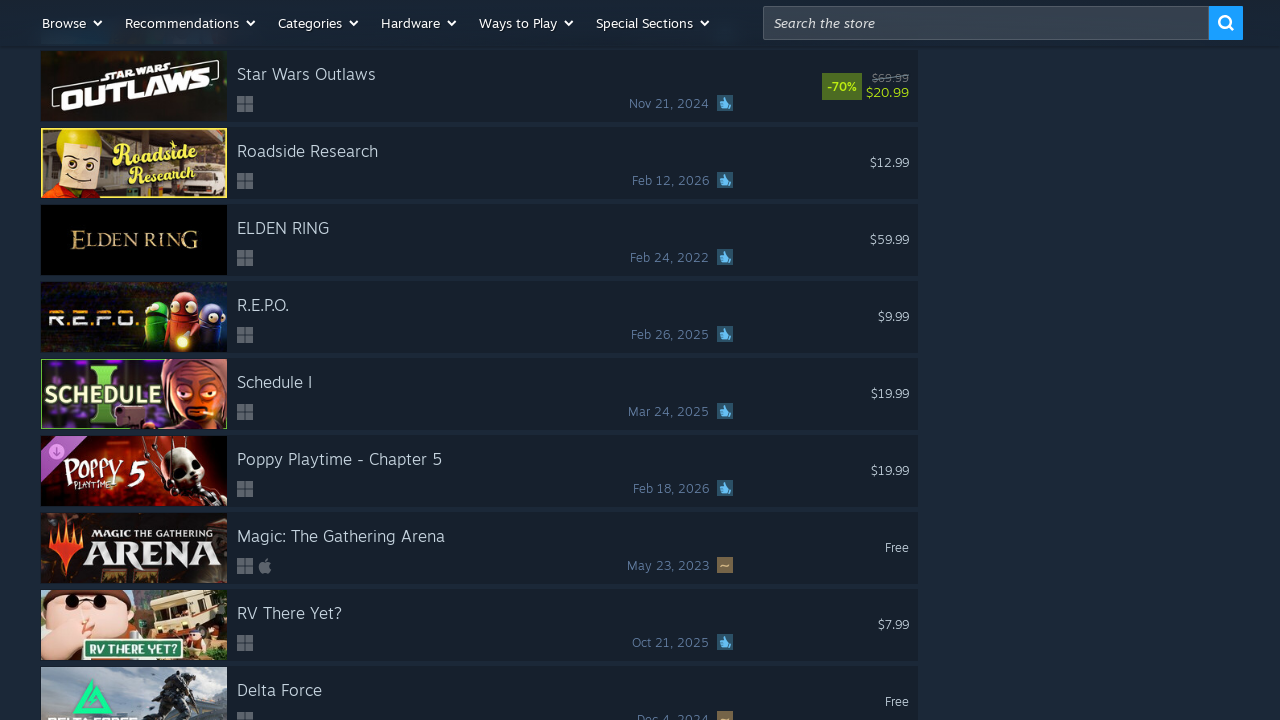

Scrolled to bottom of page
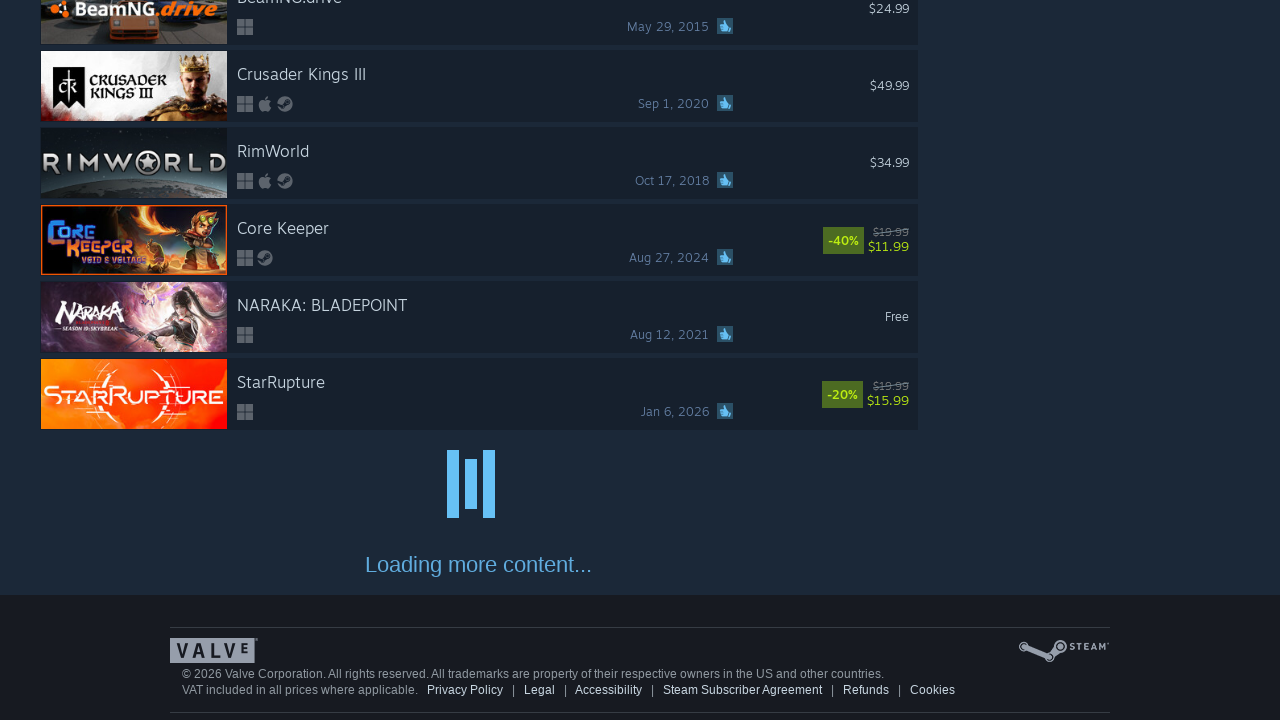

Waited for new content to load after scroll
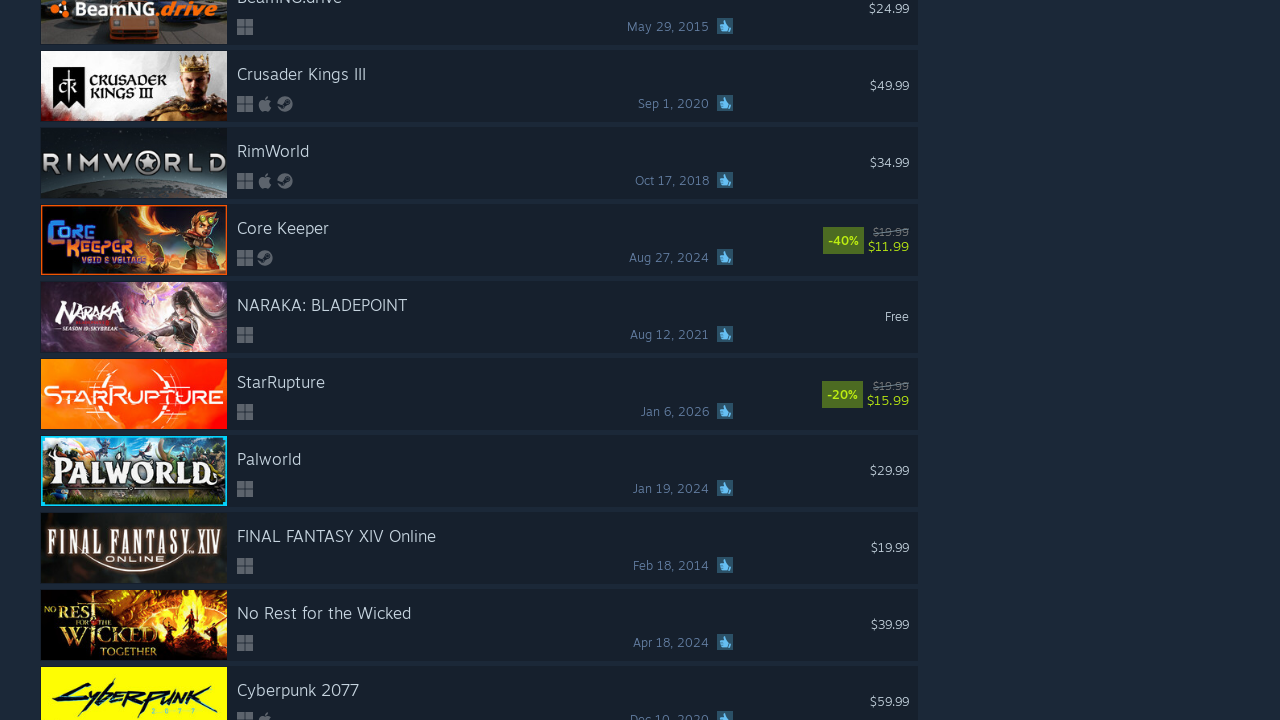

Scrolled to bottom of page
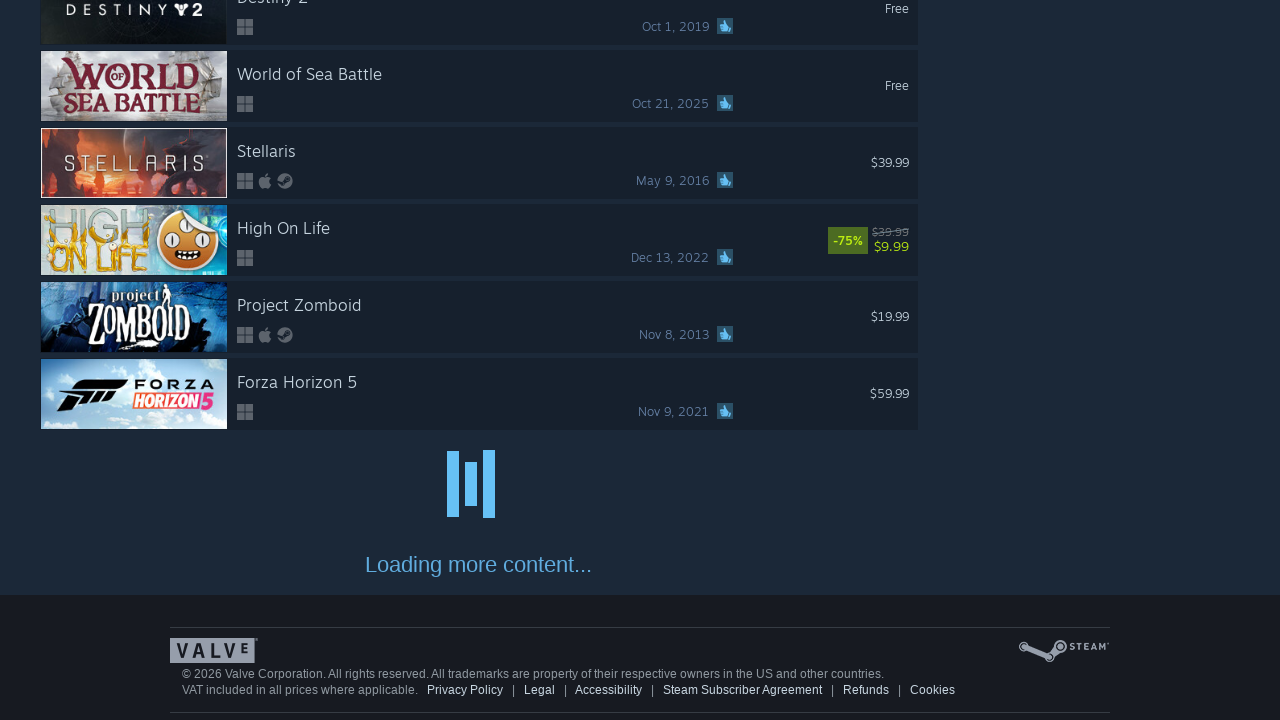

Waited for new content to load after scroll
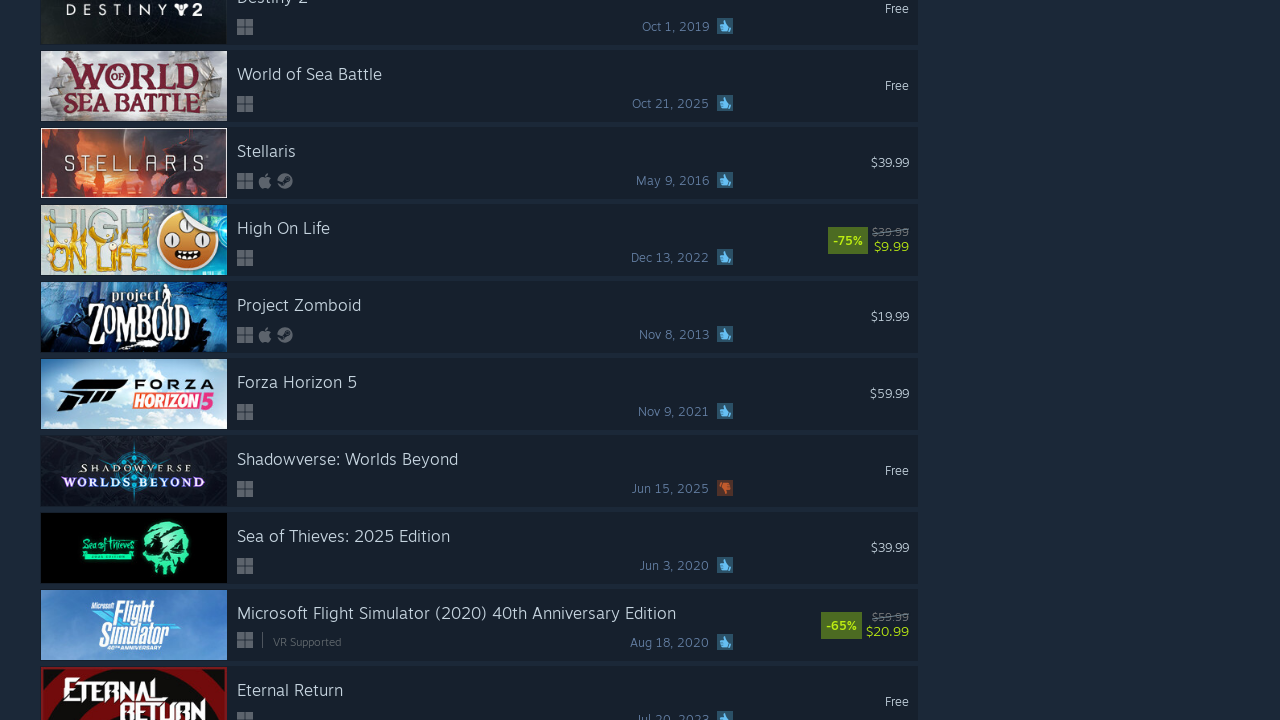

Scrolled to bottom of page
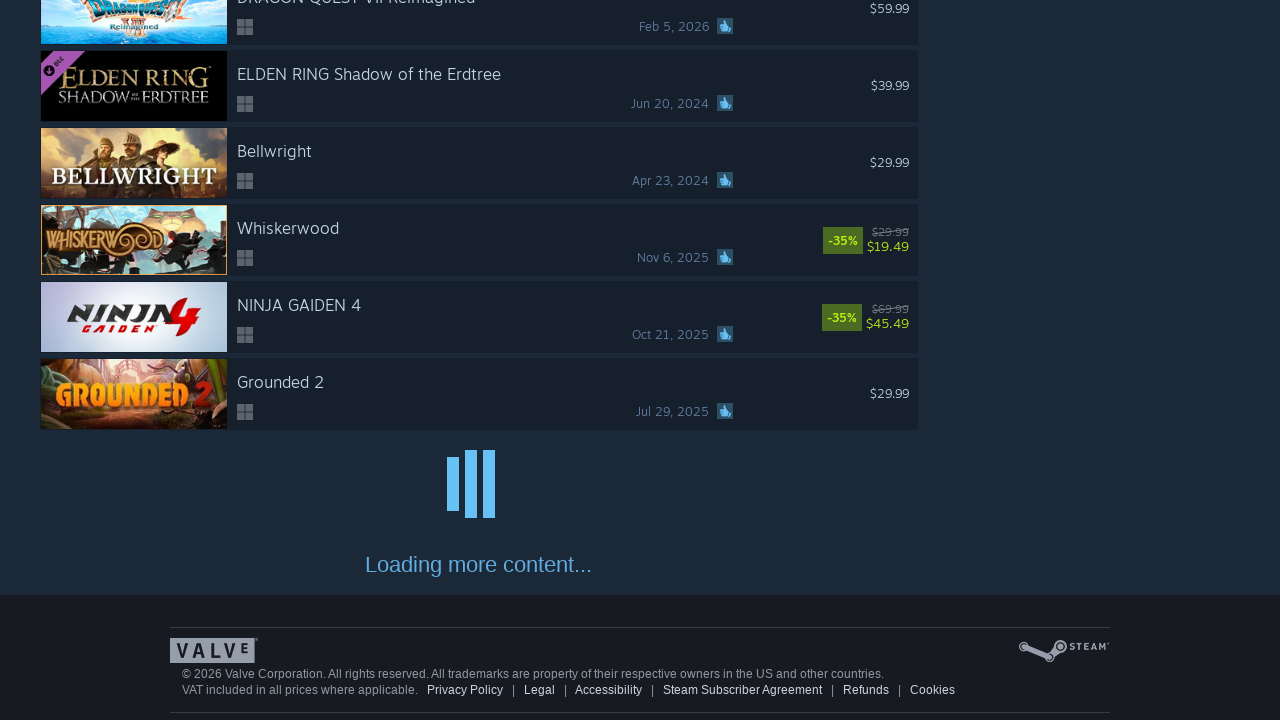

Waited for new content to load after scroll
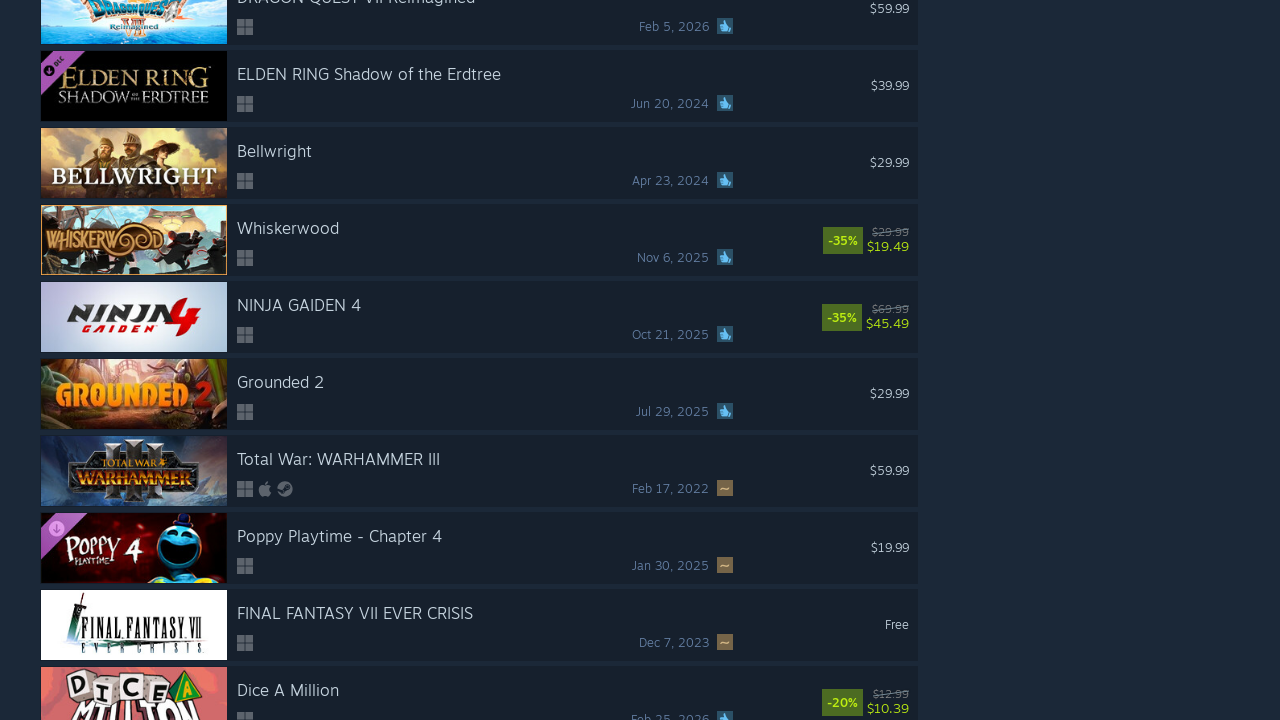

Scrolled to bottom of page
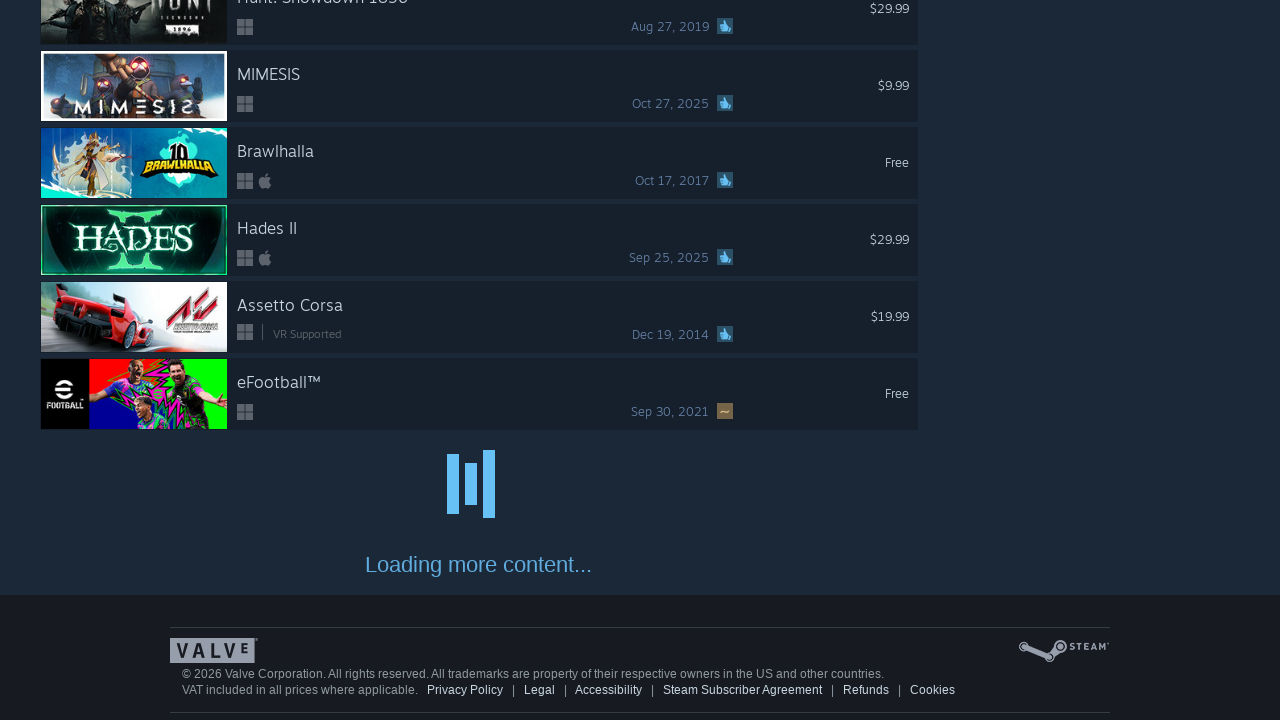

Waited for new content to load after scroll
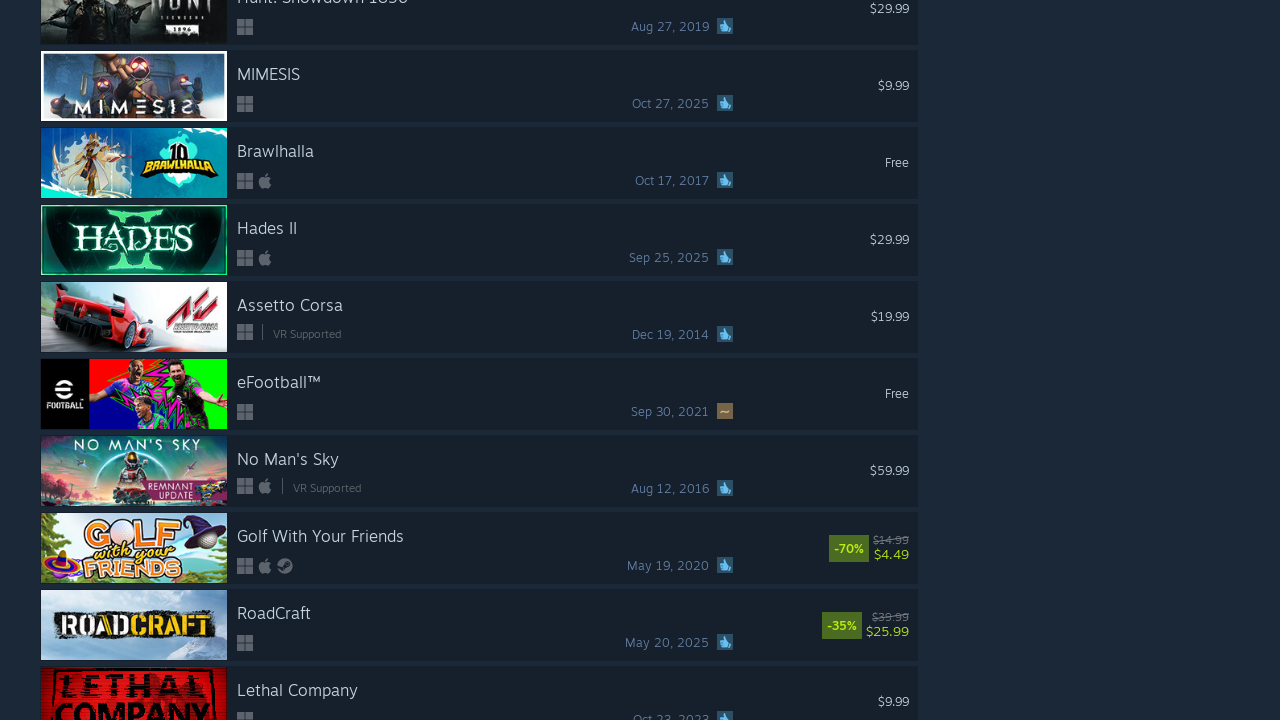

Scrolled to bottom of page
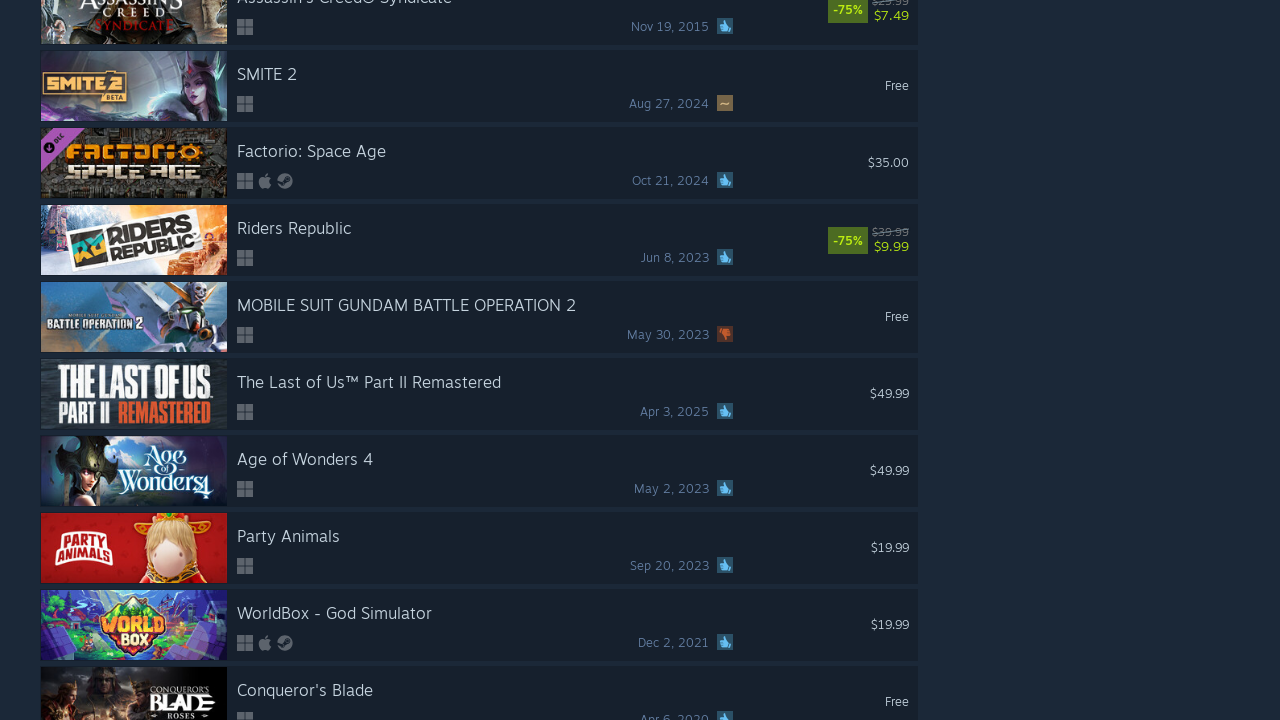

Waited for new content to load after scroll
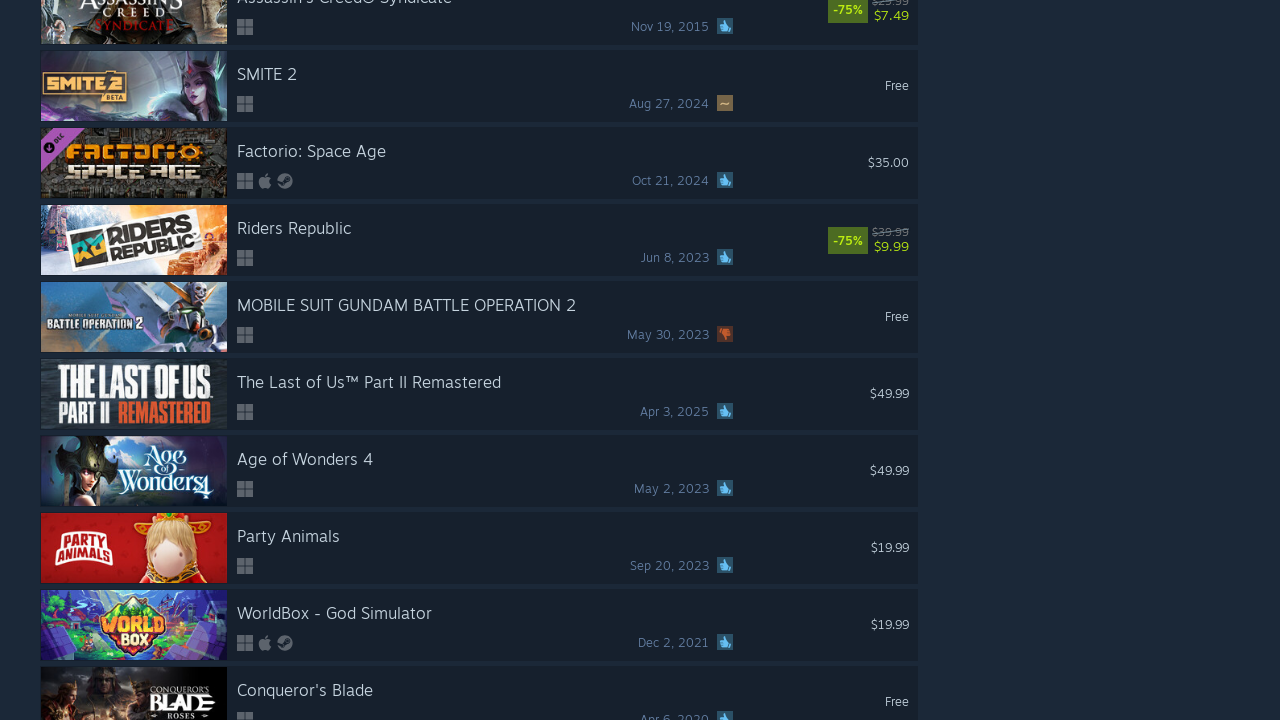

Scrolled to bottom of page
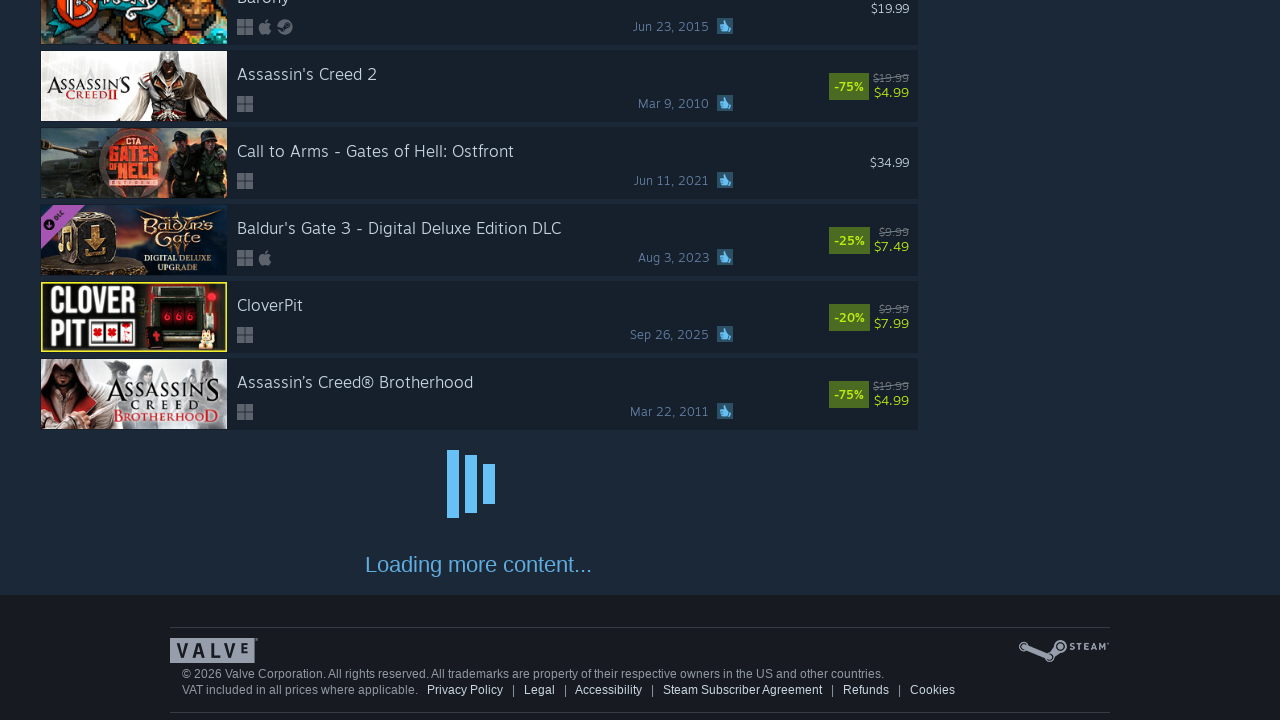

Waited for new content to load after scroll
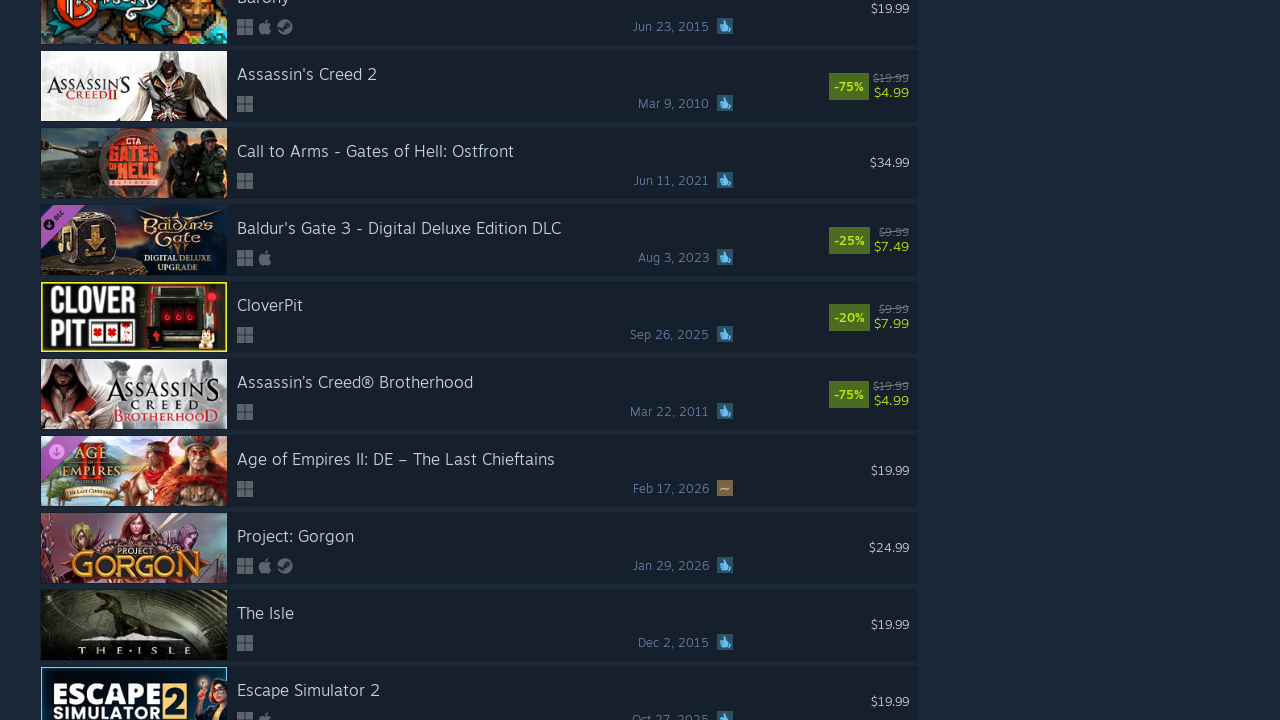

Scrolled to bottom of page
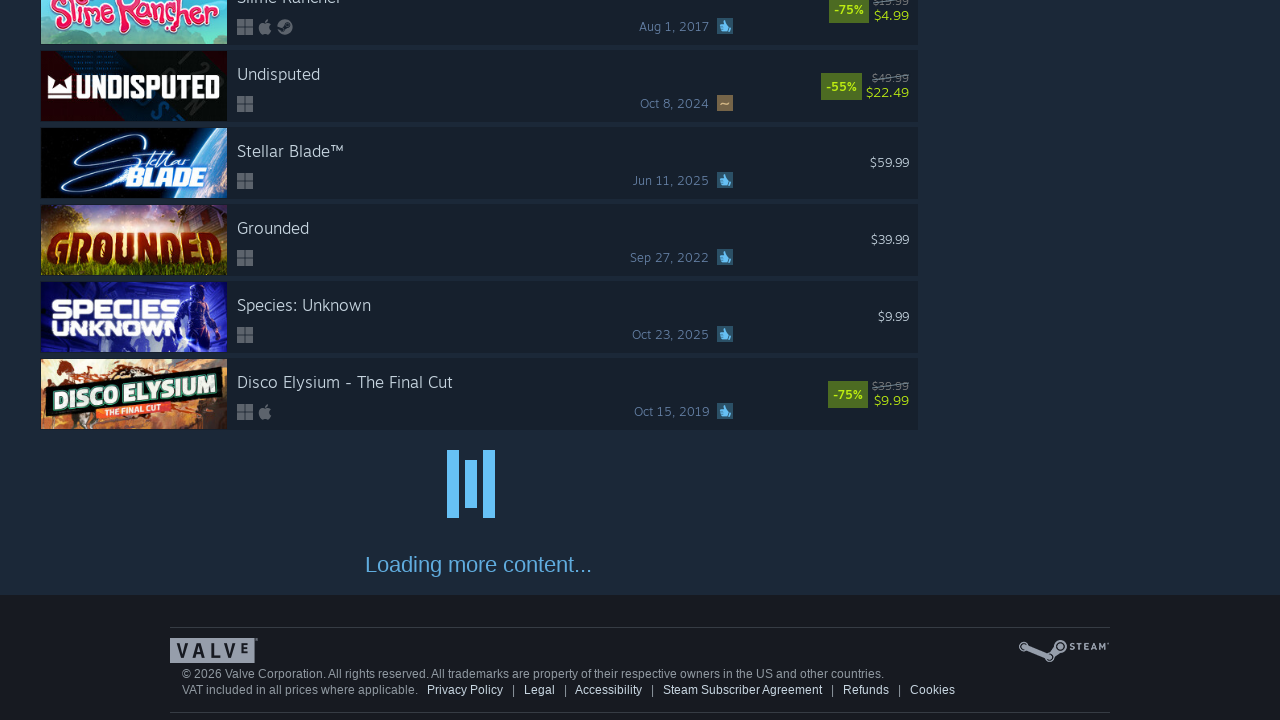

Waited for new content to load after scroll
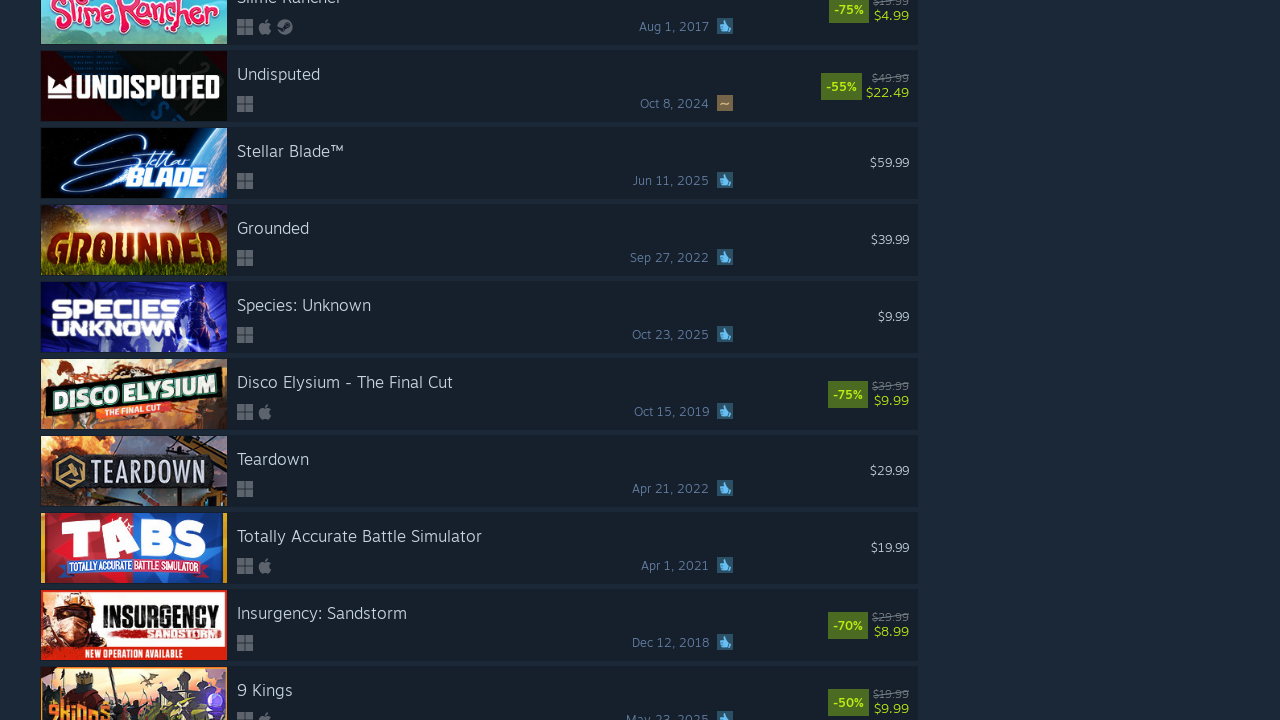

Scrolled to bottom of page
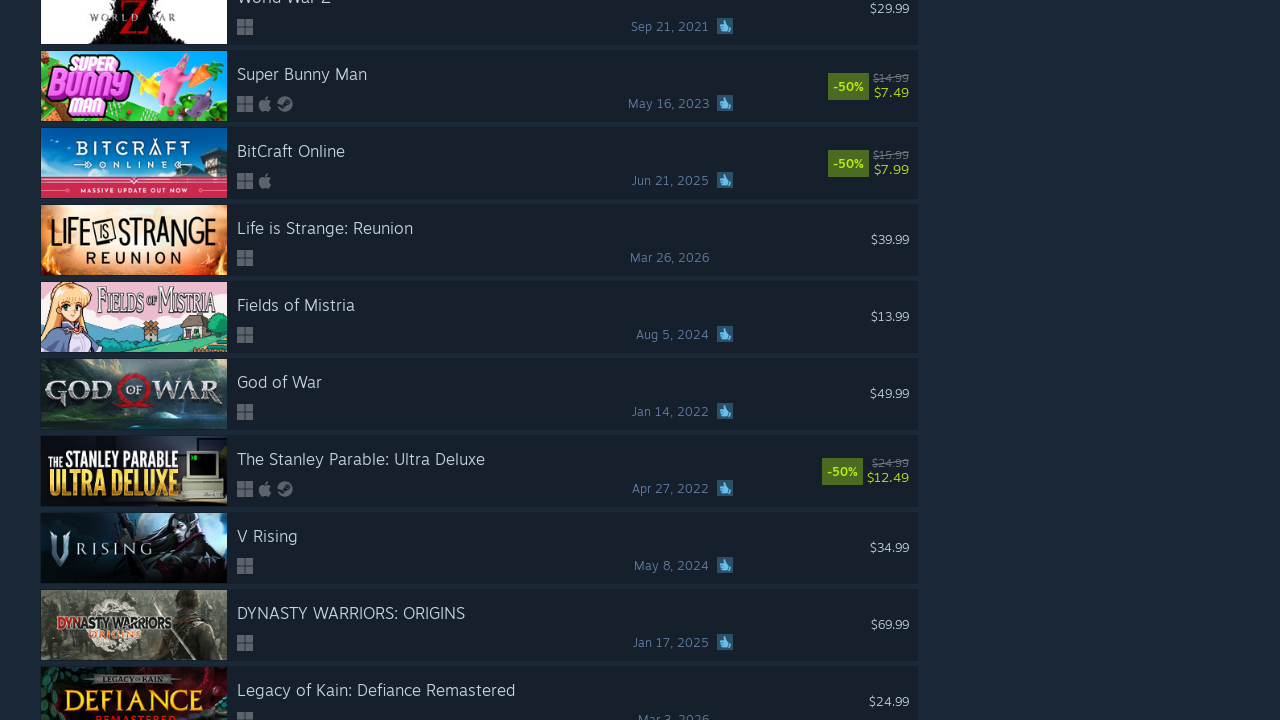

Waited for new content to load after scroll
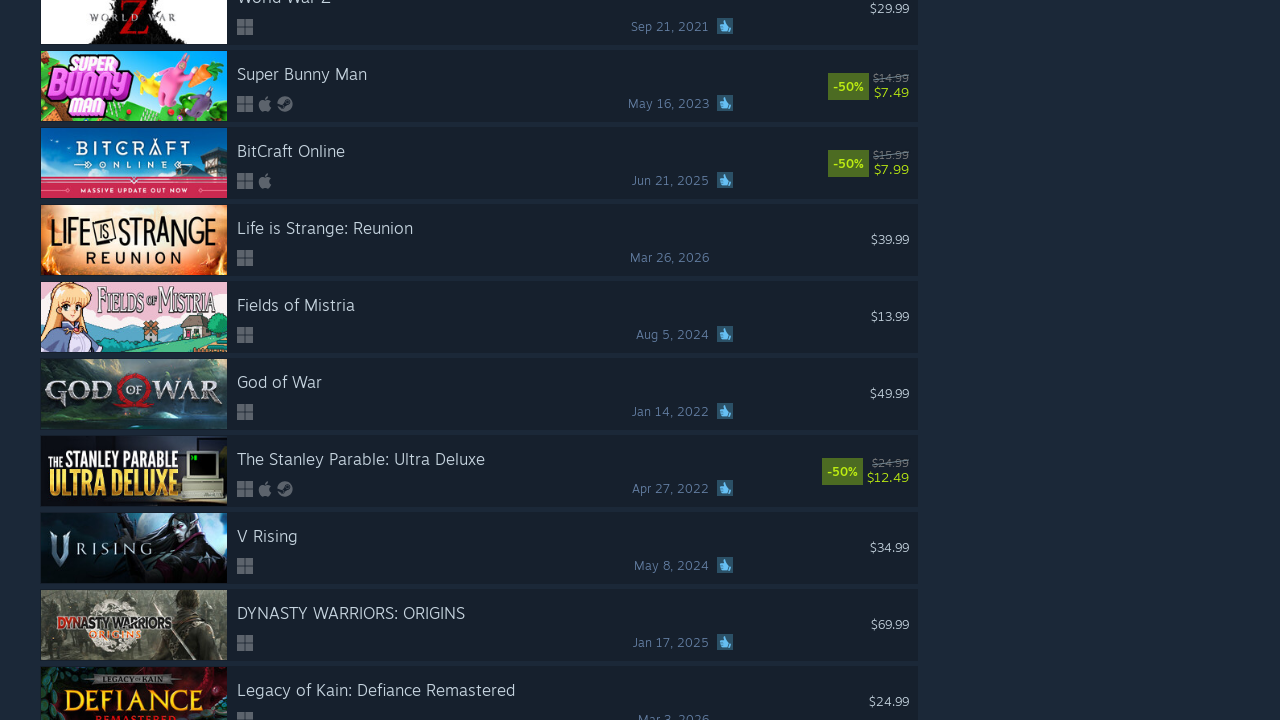

Scrolled to bottom of page
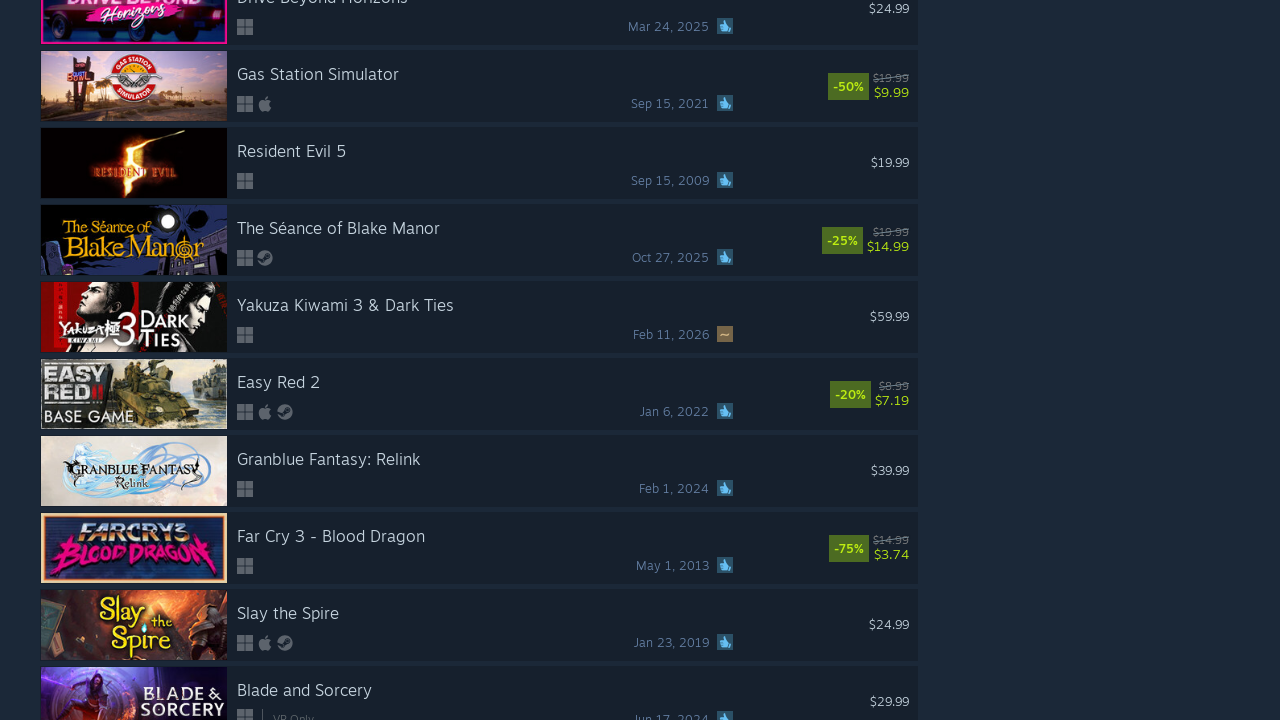

Waited for new content to load after scroll
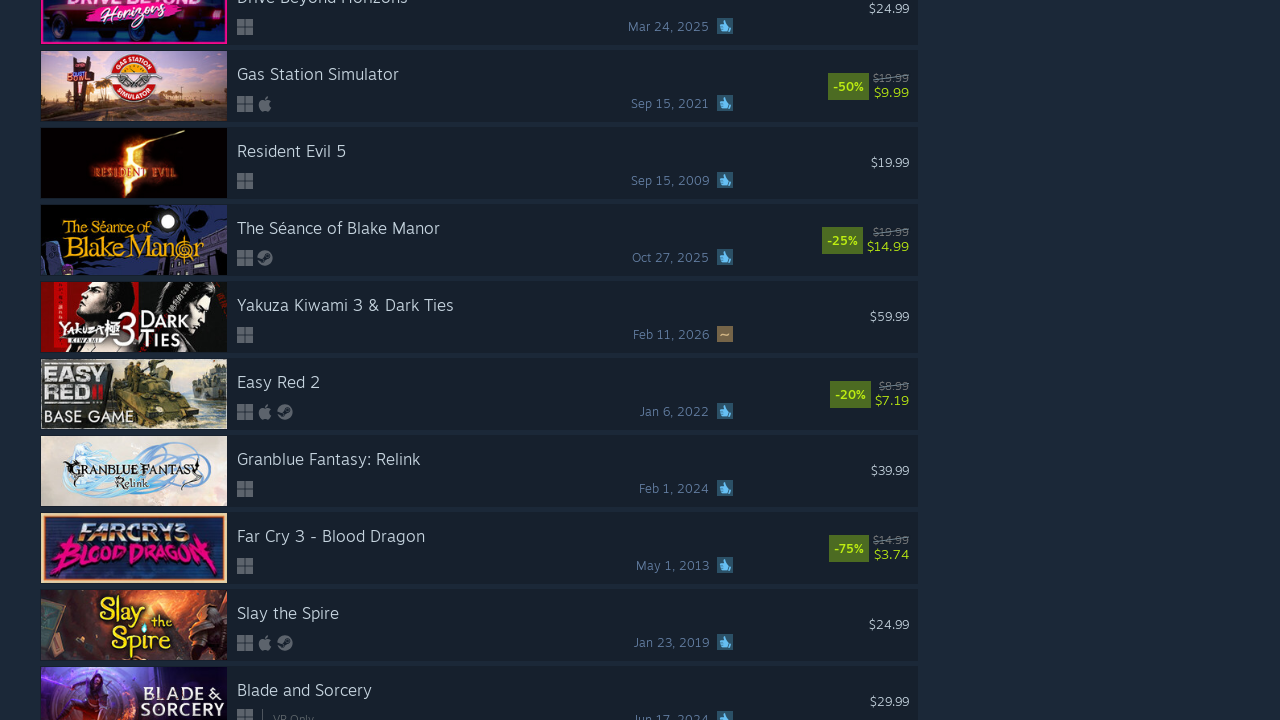

Scrolled to bottom of page
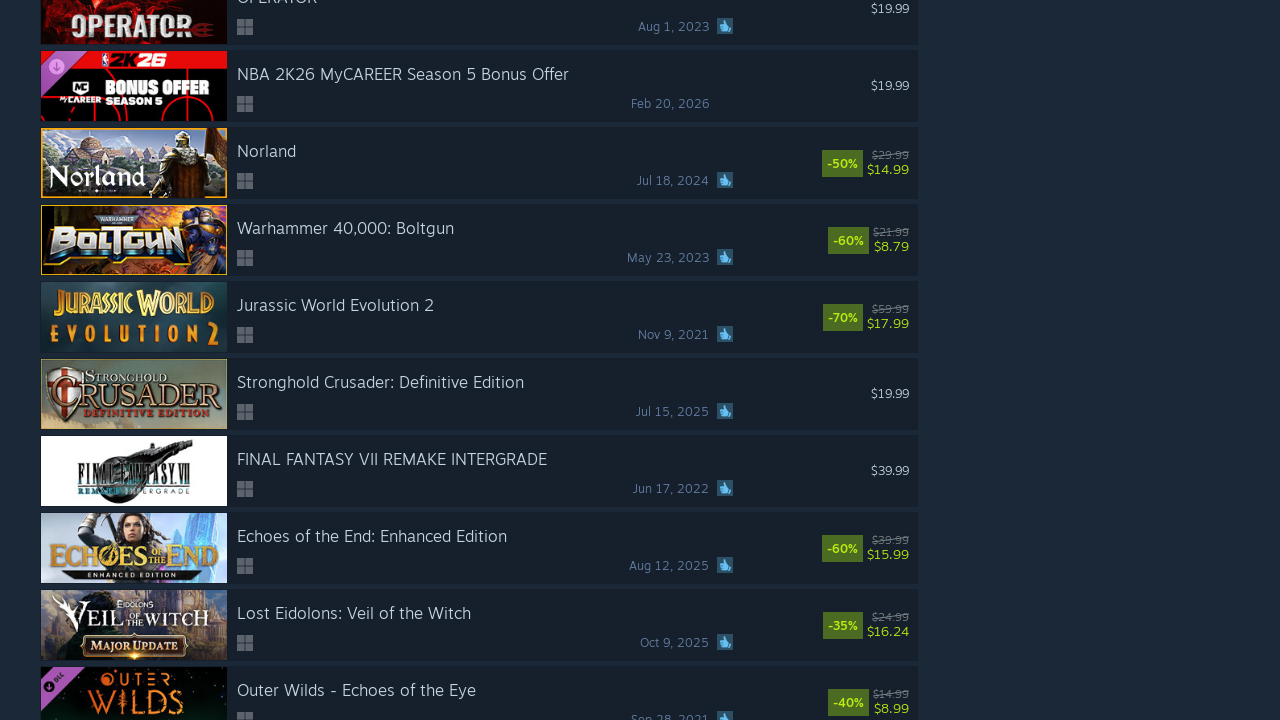

Waited for new content to load after scroll
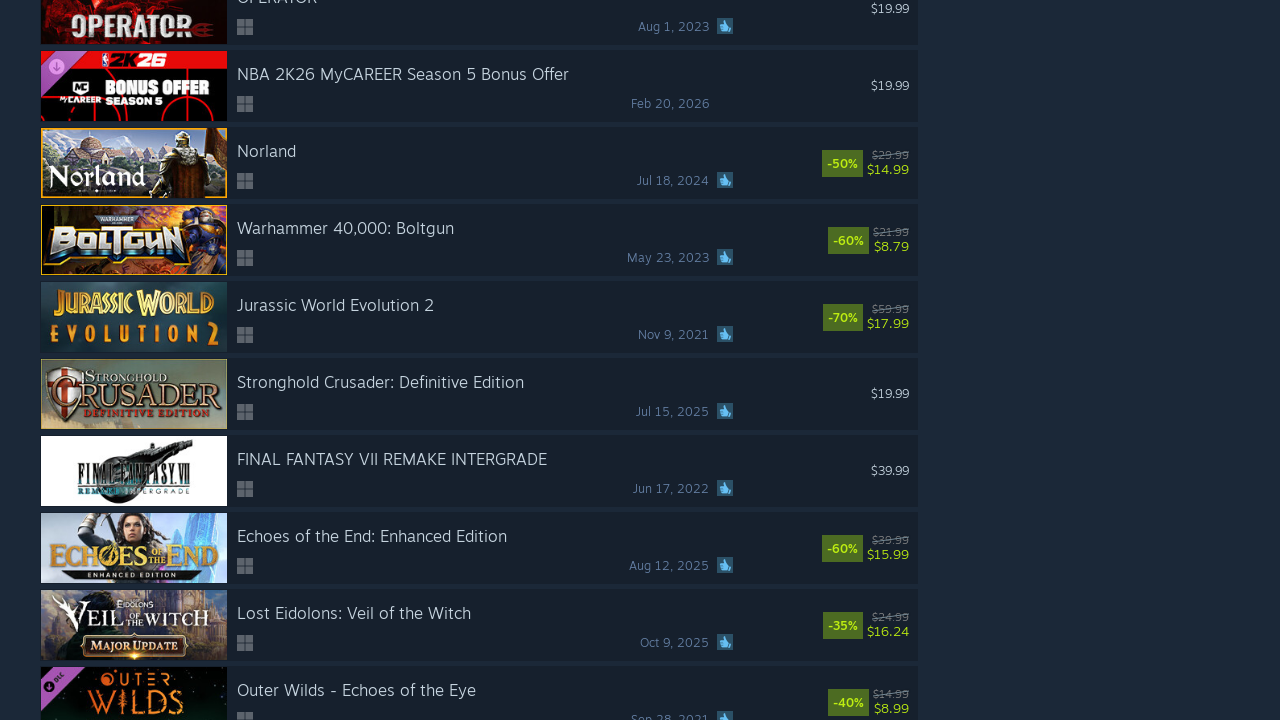

Scrolled to bottom of page
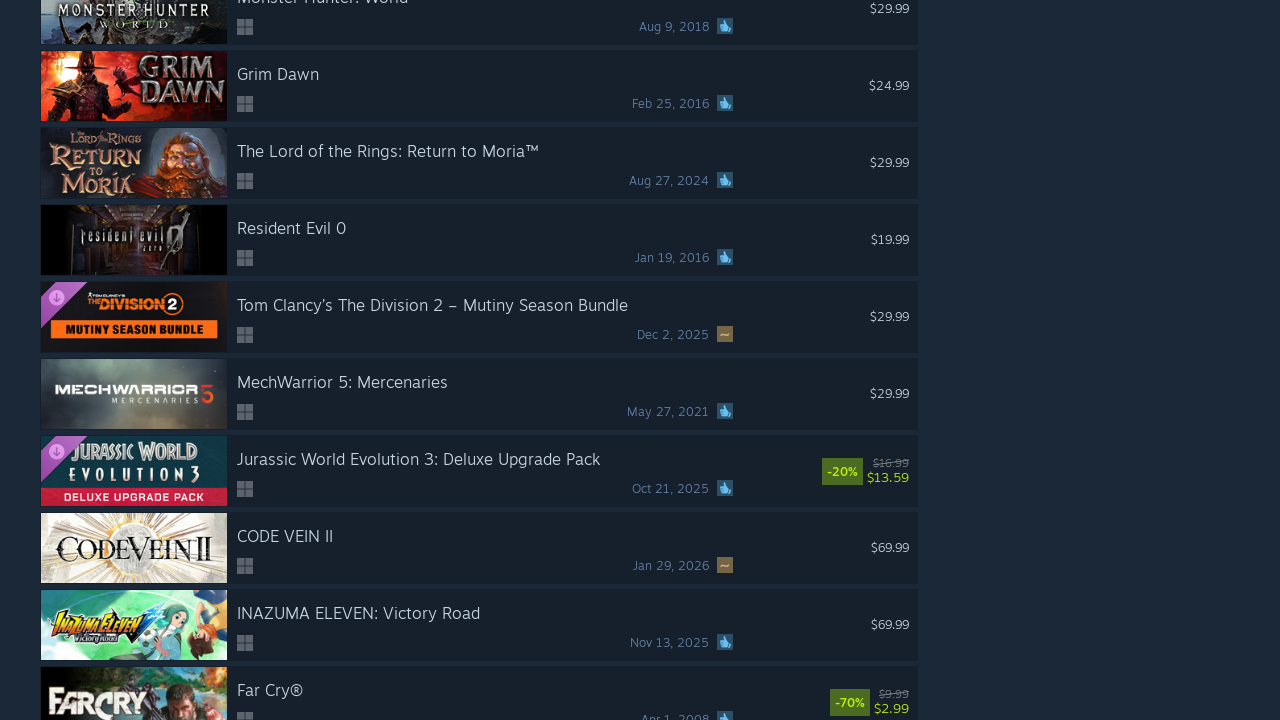

Waited for new content to load after scroll
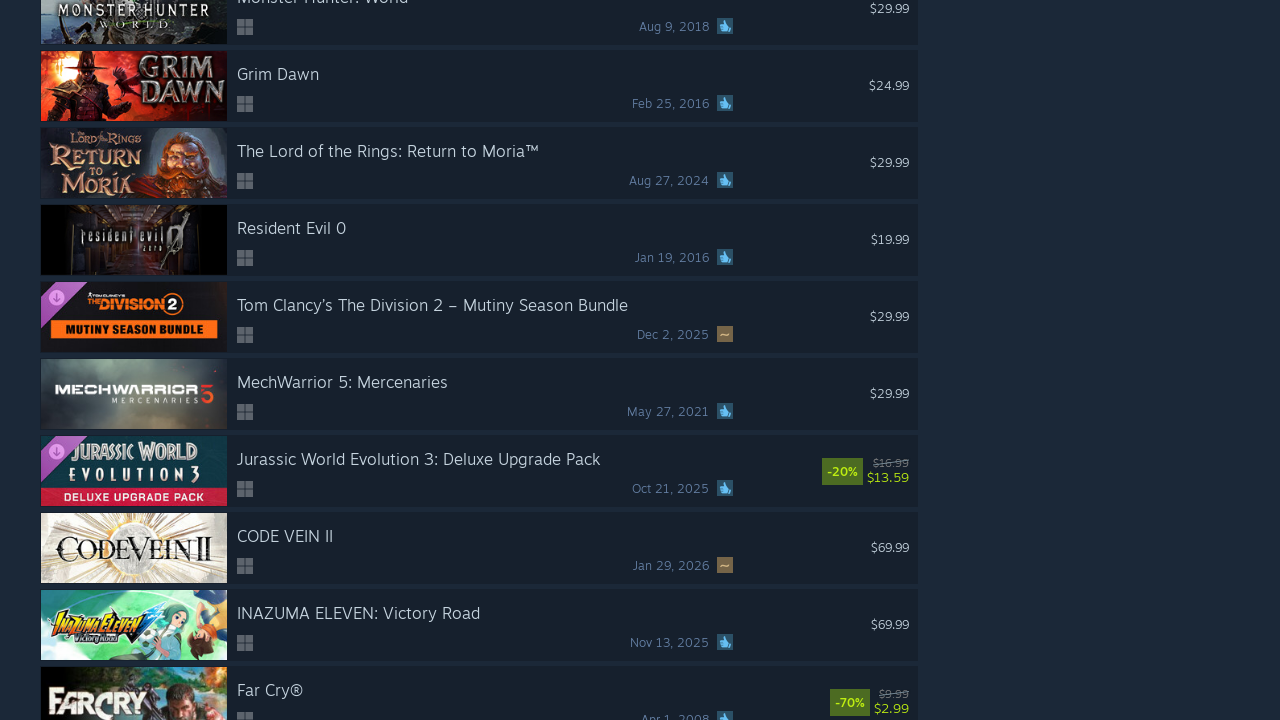

Scrolled to bottom of page
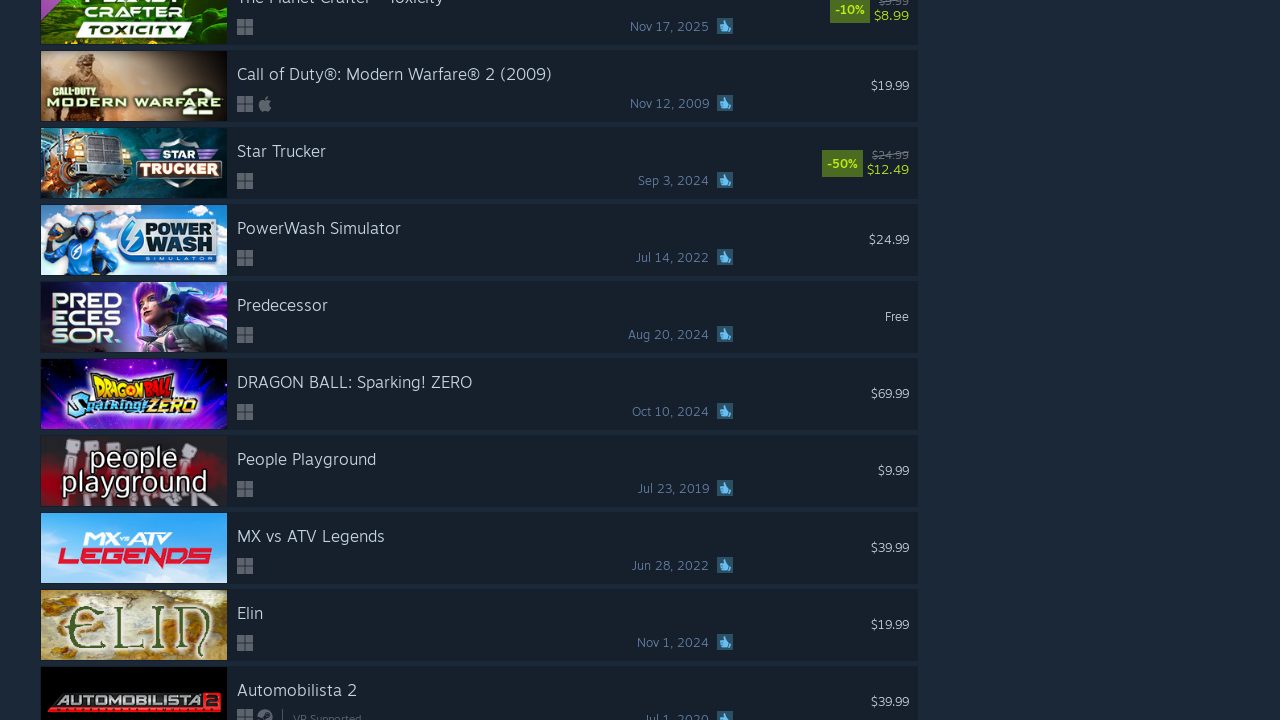

Waited for new content to load after scroll
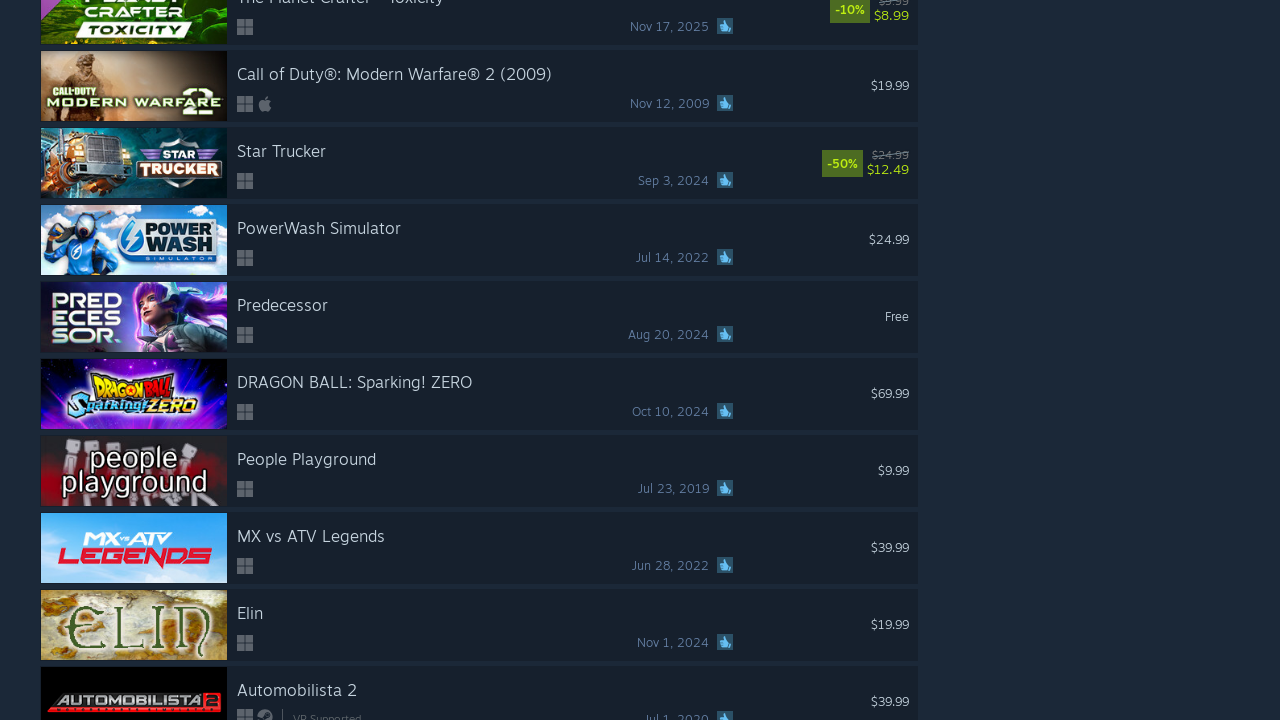

Verified search results are present
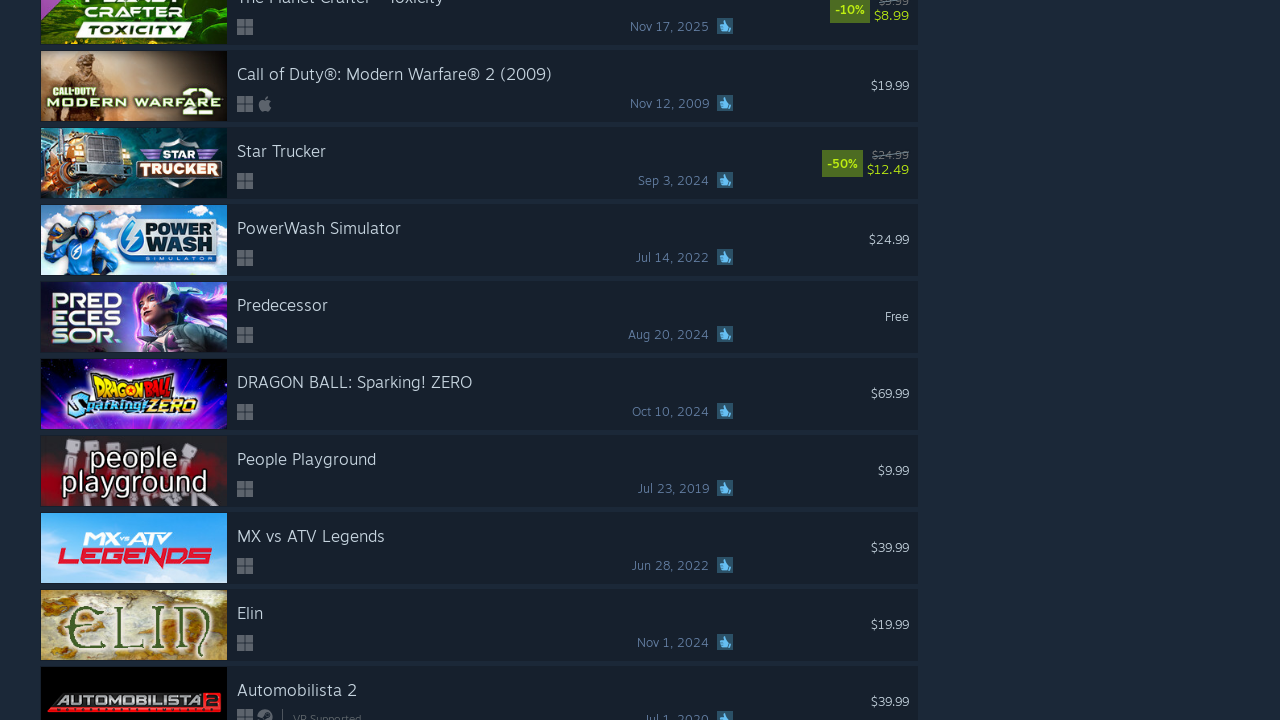

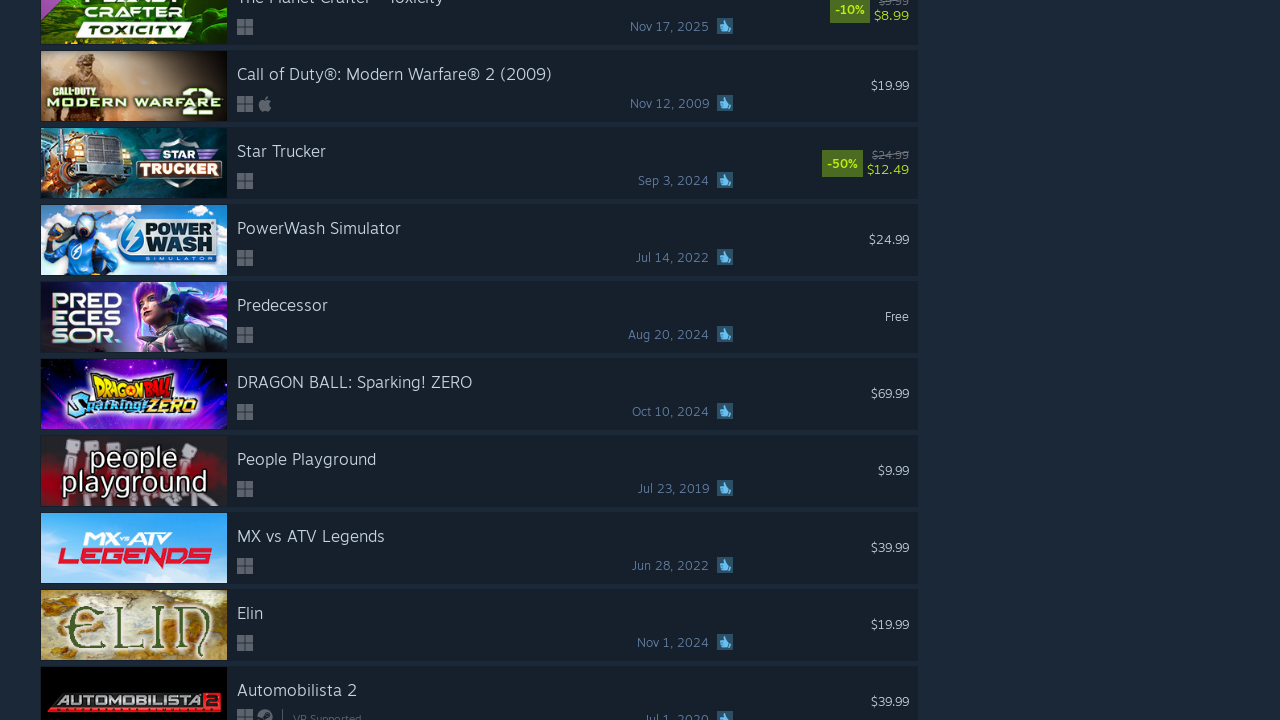